Tests browser back button navigation between filter views

Starting URL: https://demo.playwright.dev/todomvc

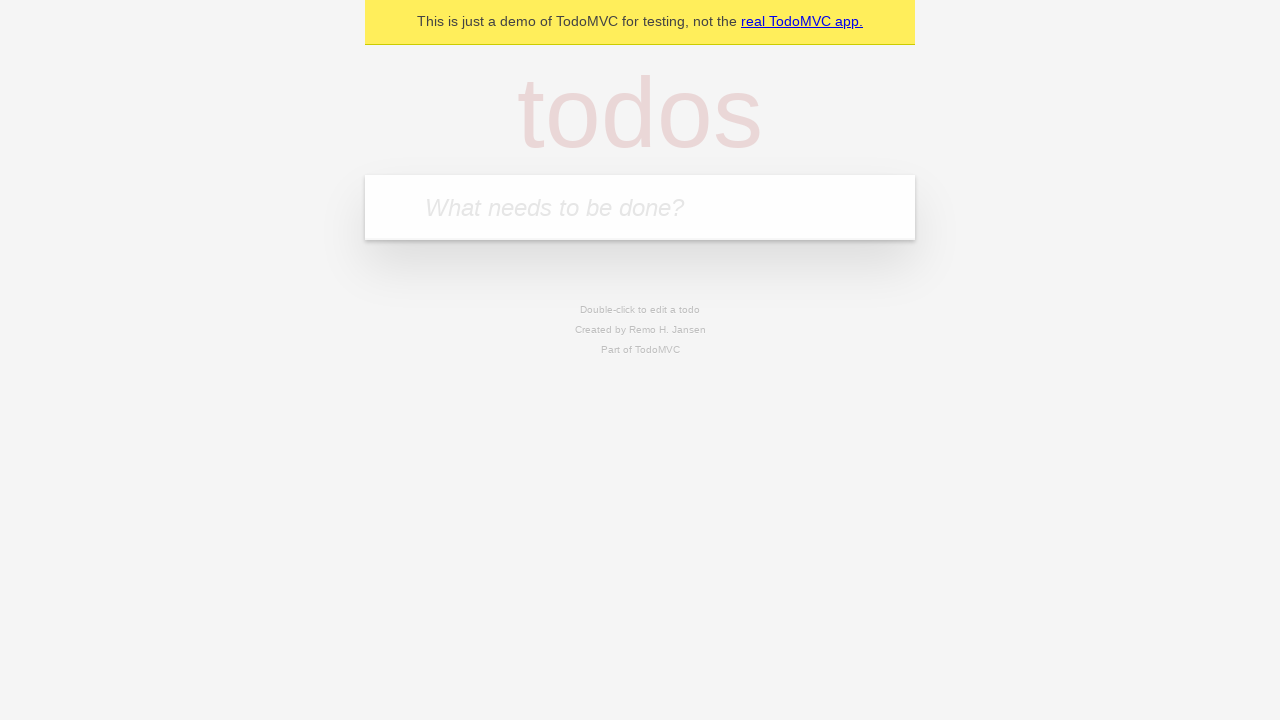

Filled todo input with 'buy some cheese' on internal:attr=[placeholder="What needs to be done?"i]
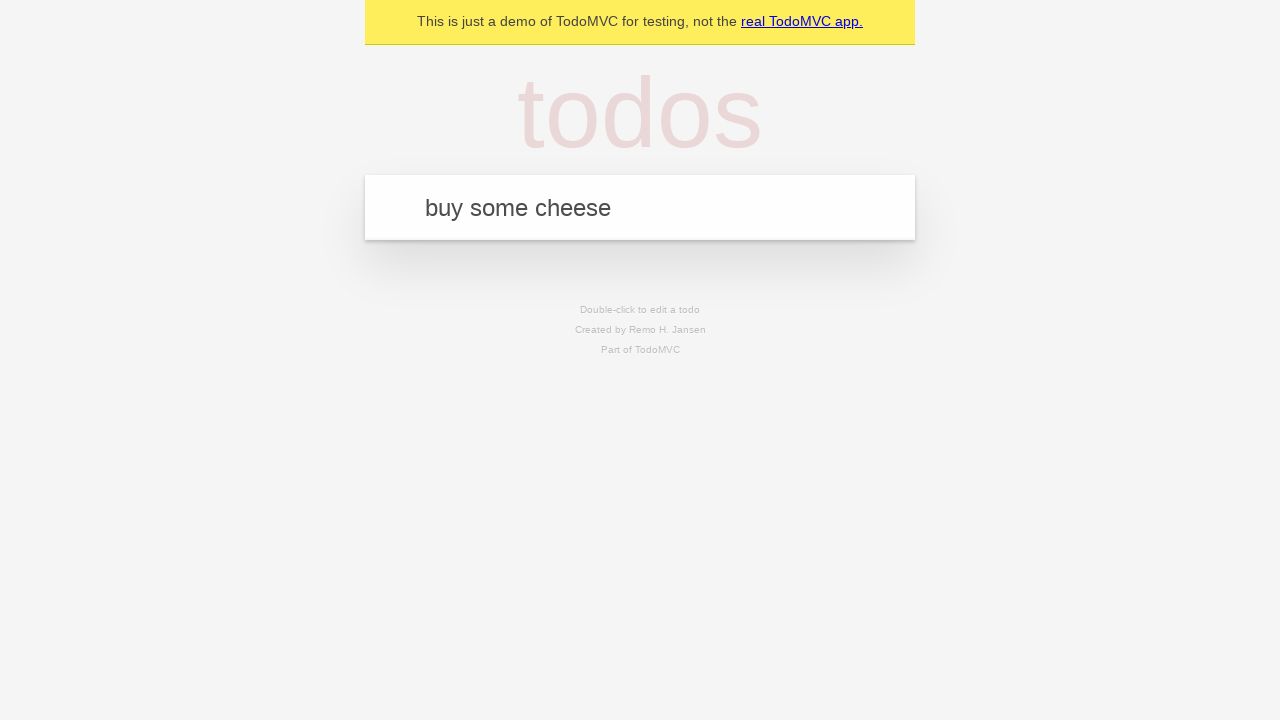

Pressed Enter to create todo 'buy some cheese' on internal:attr=[placeholder="What needs to be done?"i]
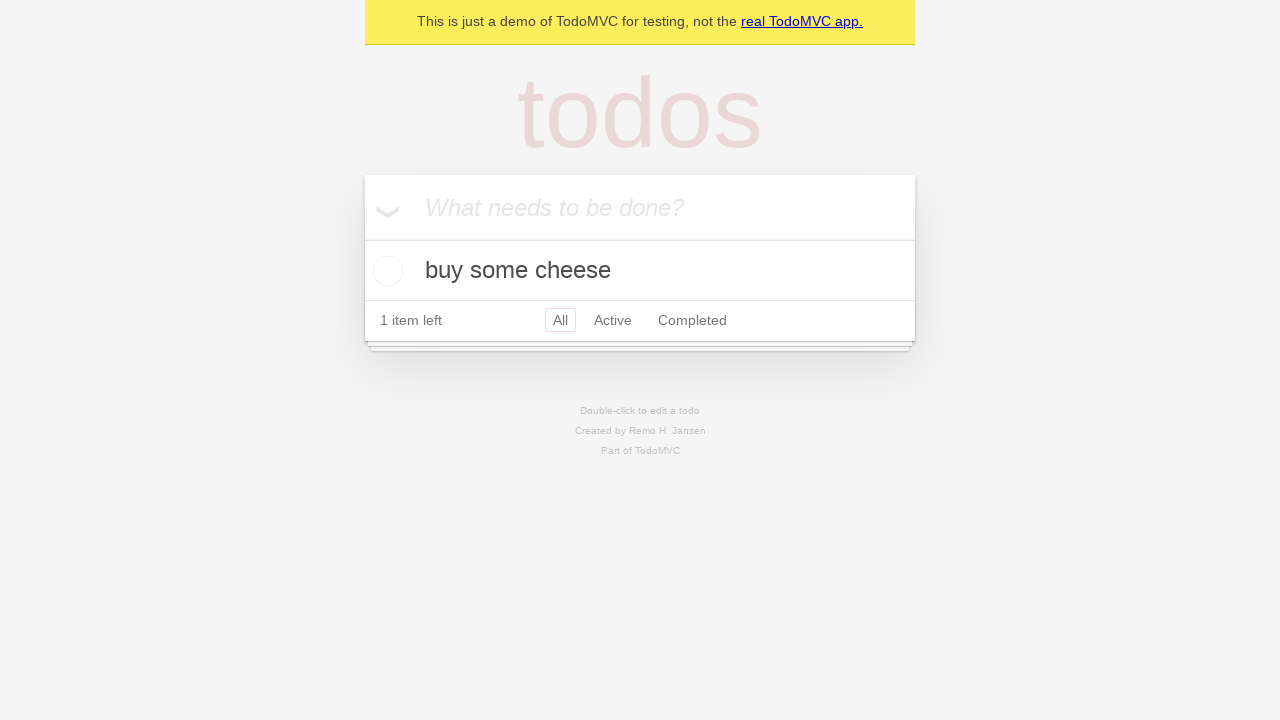

Filled todo input with 'feed the cat' on internal:attr=[placeholder="What needs to be done?"i]
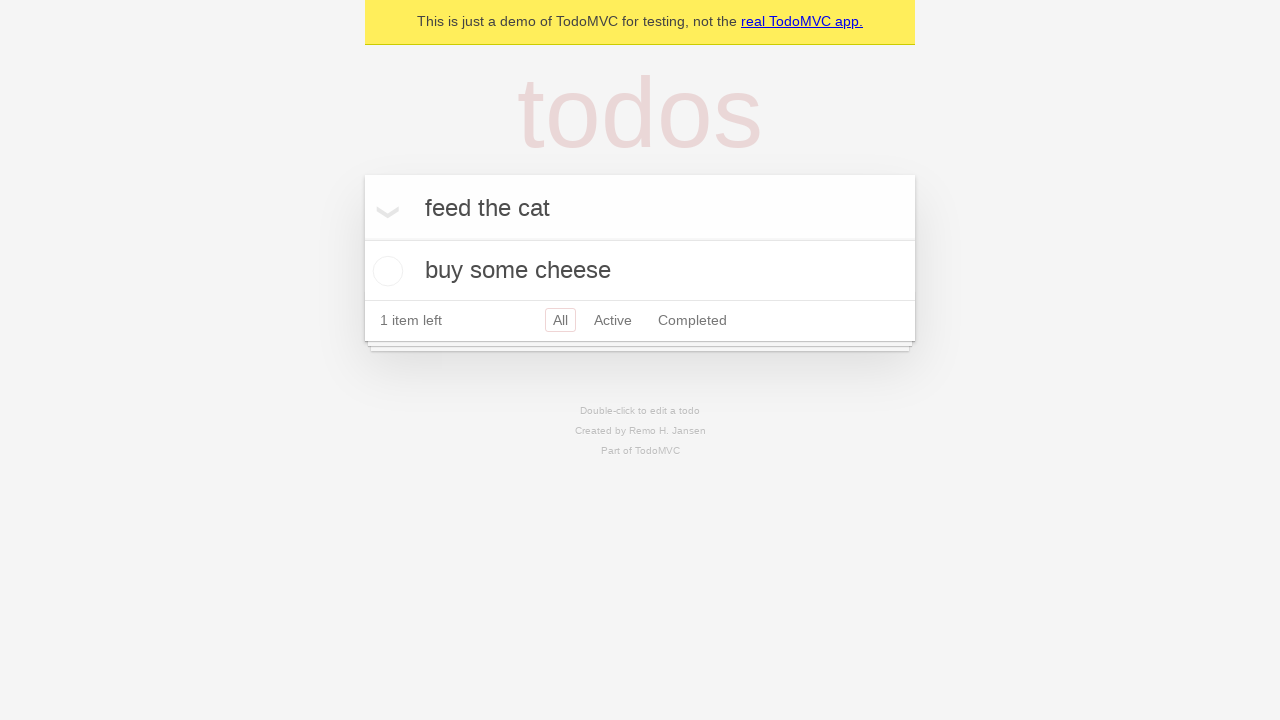

Pressed Enter to create todo 'feed the cat' on internal:attr=[placeholder="What needs to be done?"i]
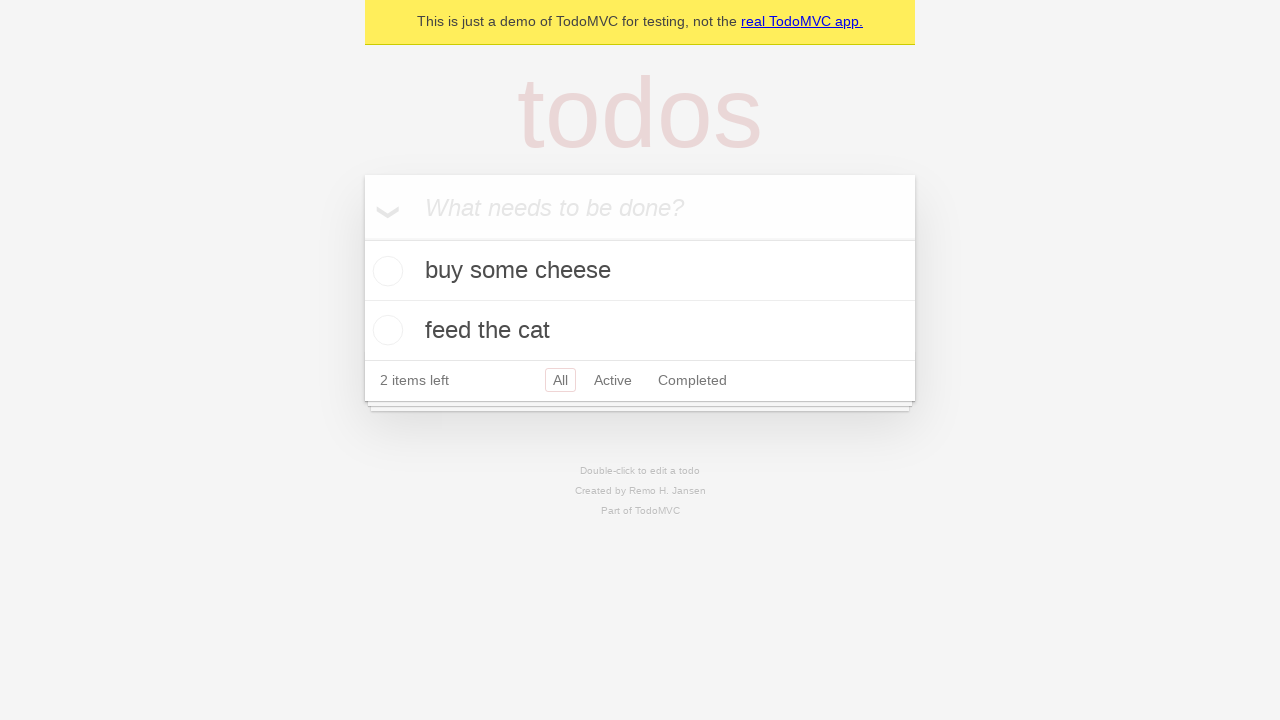

Filled todo input with 'book a doctors appointment' on internal:attr=[placeholder="What needs to be done?"i]
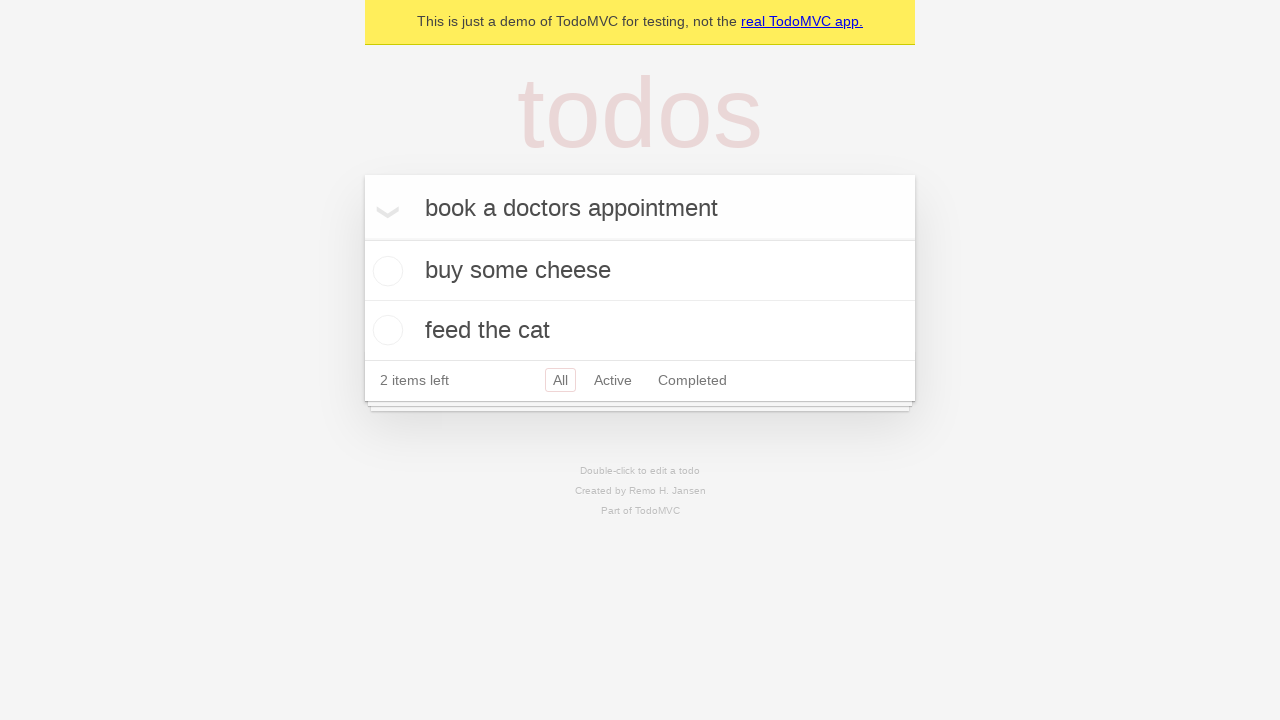

Pressed Enter to create todo 'book a doctors appointment' on internal:attr=[placeholder="What needs to be done?"i]
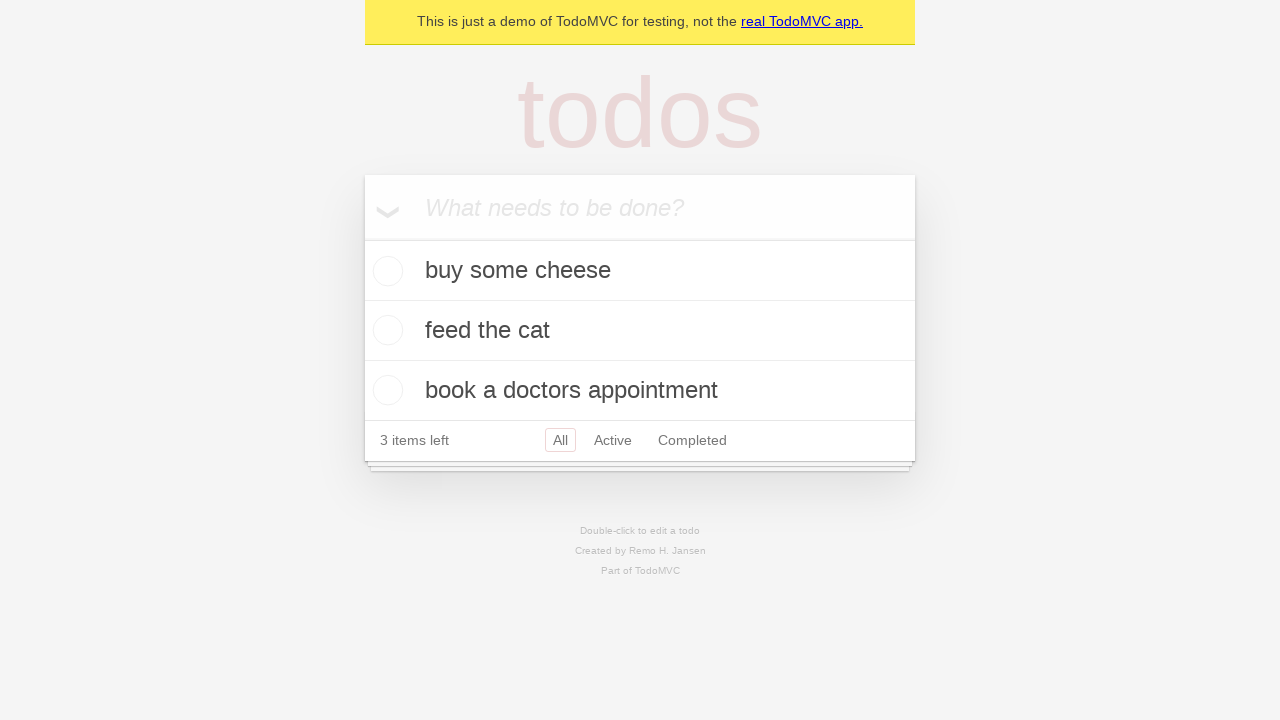

All three todo items loaded and ready
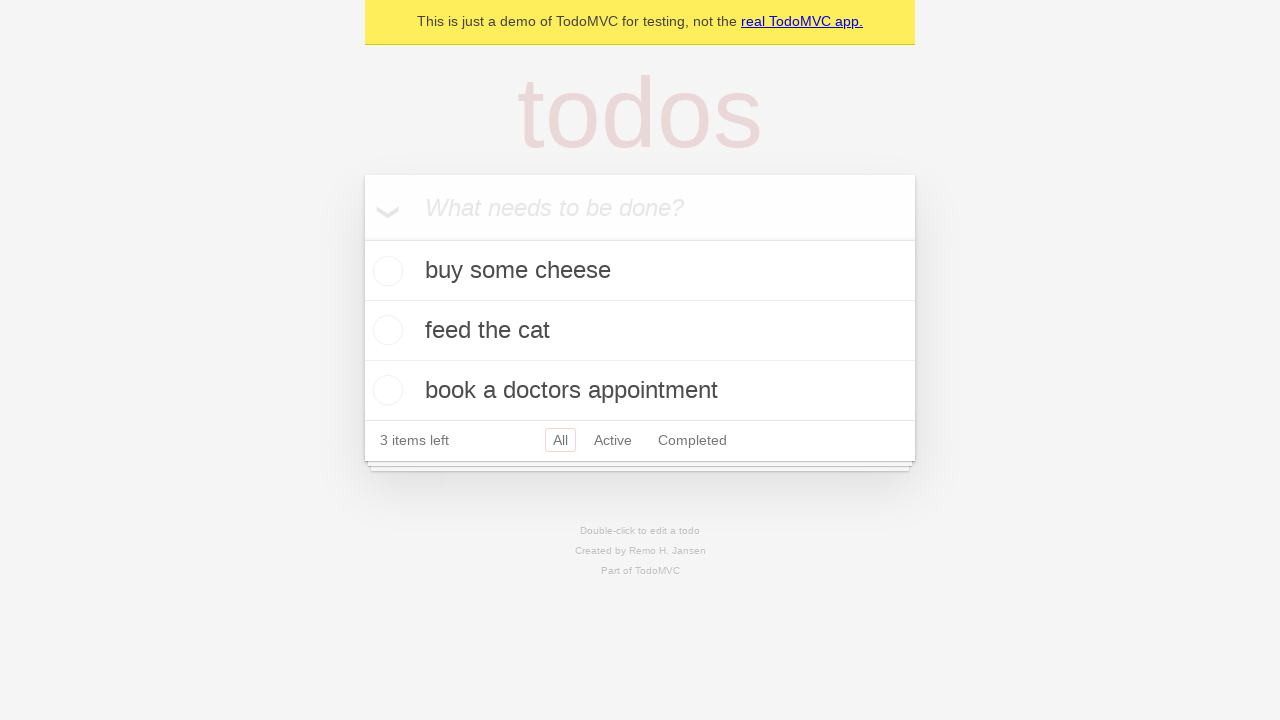

Checked the second todo item 'feed the cat' at (385, 330) on [data-testid='todo-item'] >> nth=1 >> internal:role=checkbox
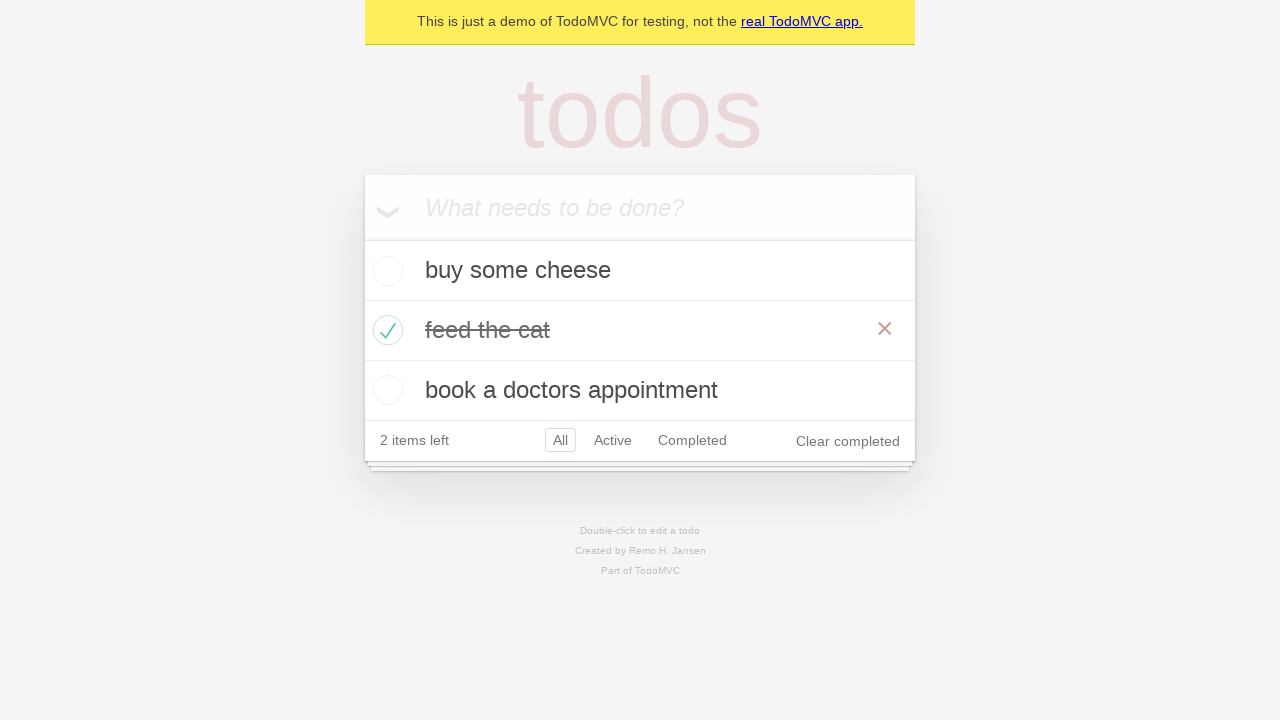

Clicked 'All' filter to show all todos at (560, 440) on internal:role=link[name="All"i]
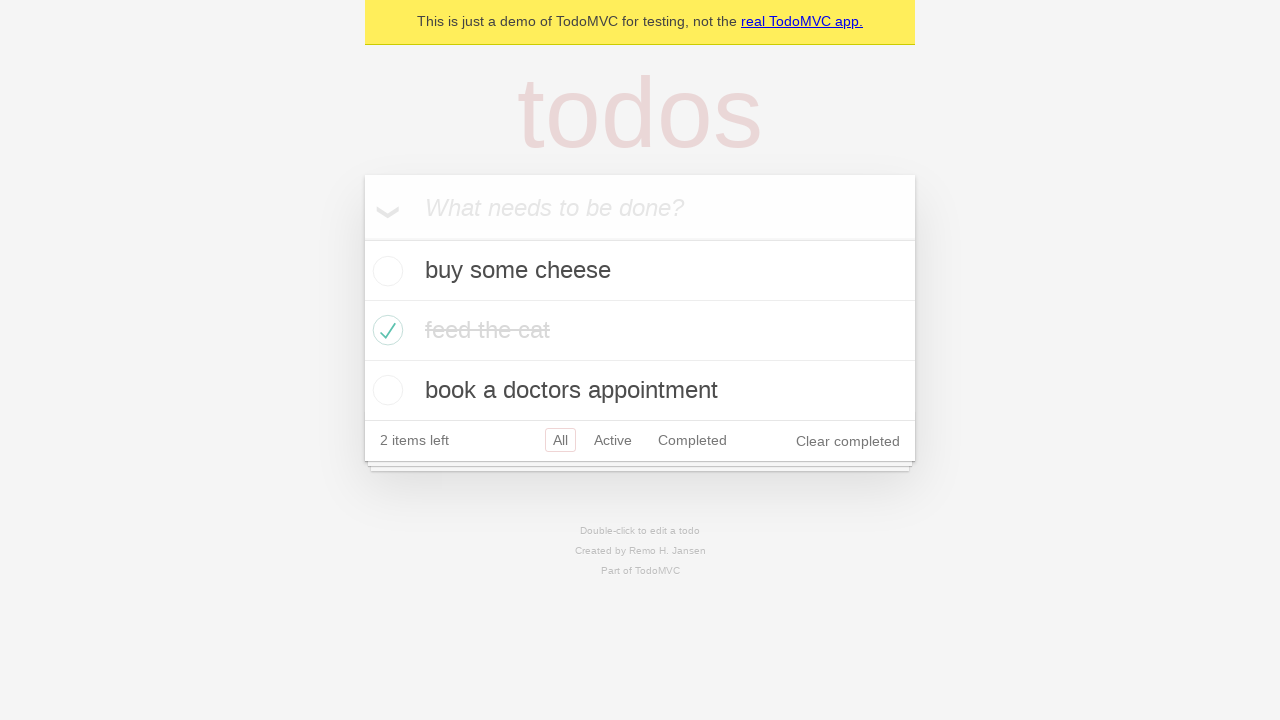

Clicked 'Active' filter to show only active todos at (613, 440) on internal:role=link[name="Active"i]
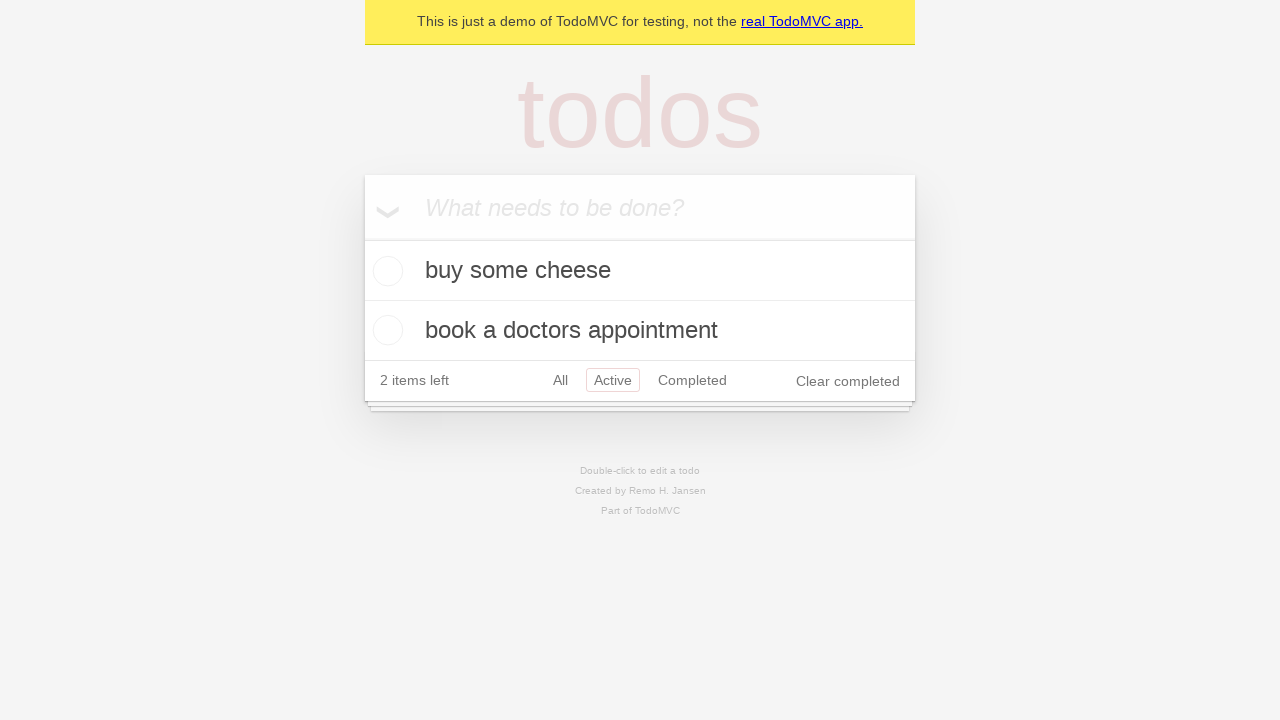

Clicked 'Completed' filter to show only completed todos at (692, 380) on internal:role=link[name="Completed"i]
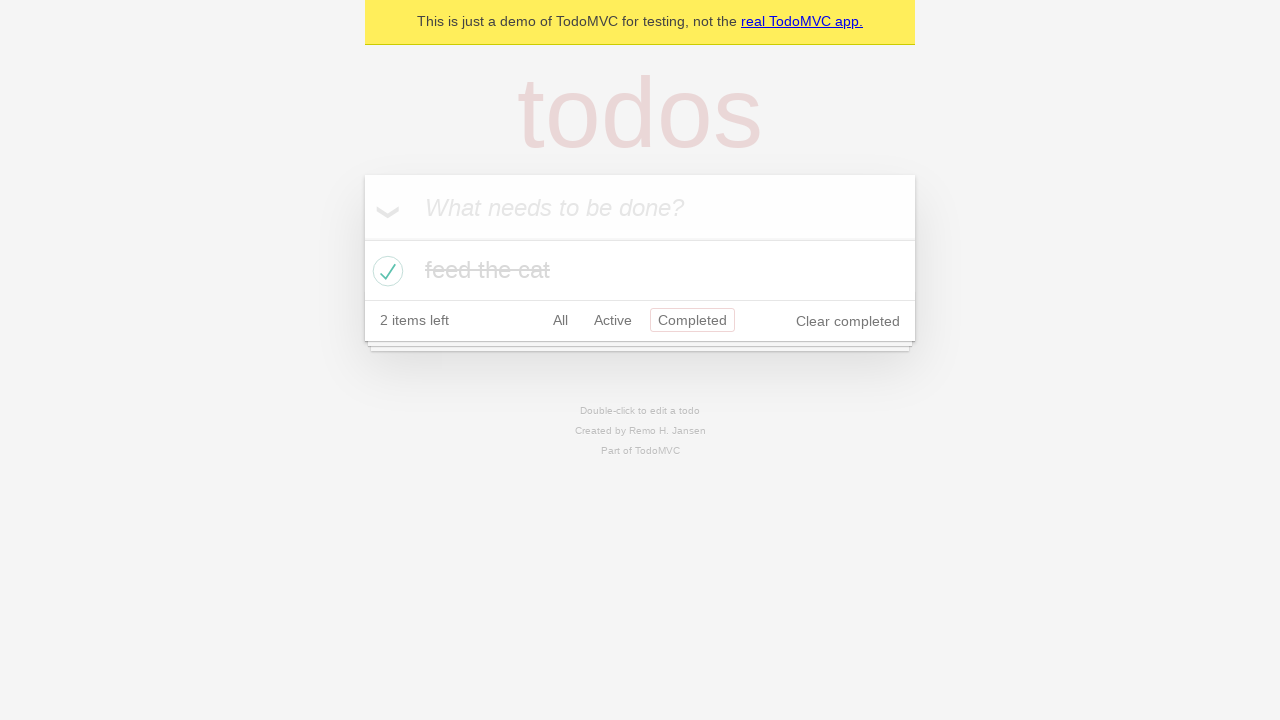

Navigated back from 'Completed' filter to 'Active' filter view
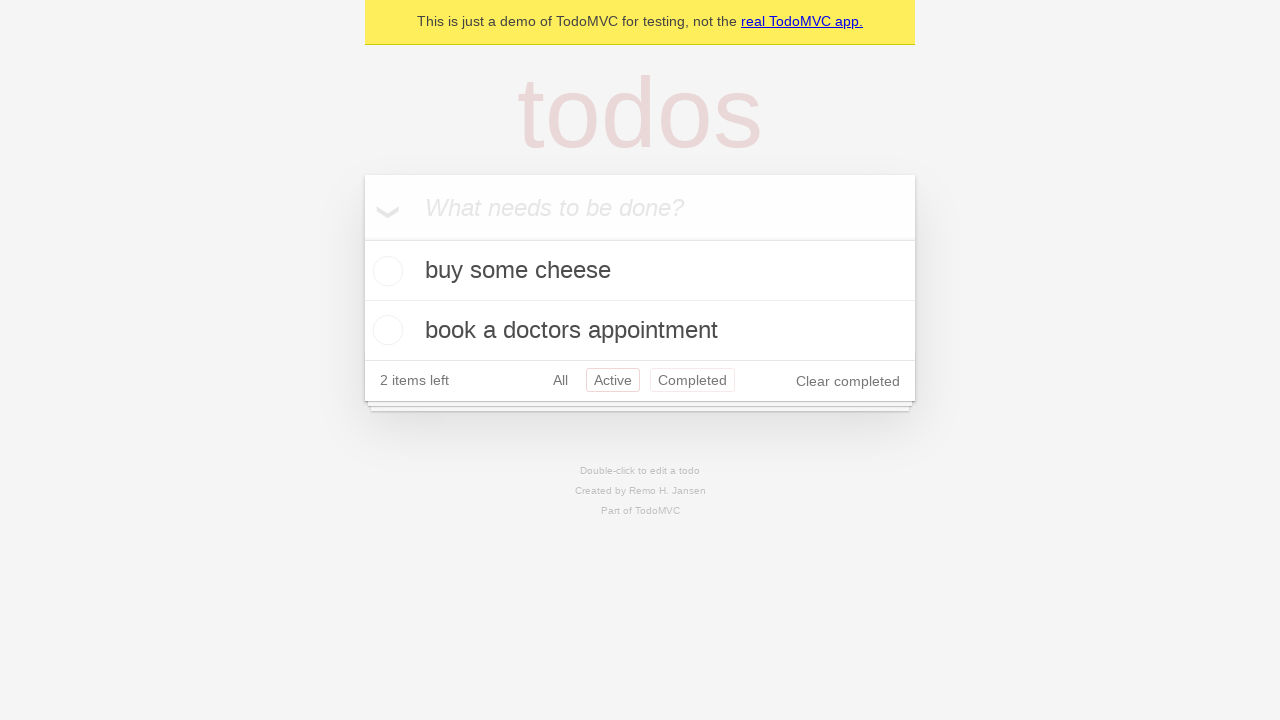

Navigated back from 'Active' filter to 'All' filter view
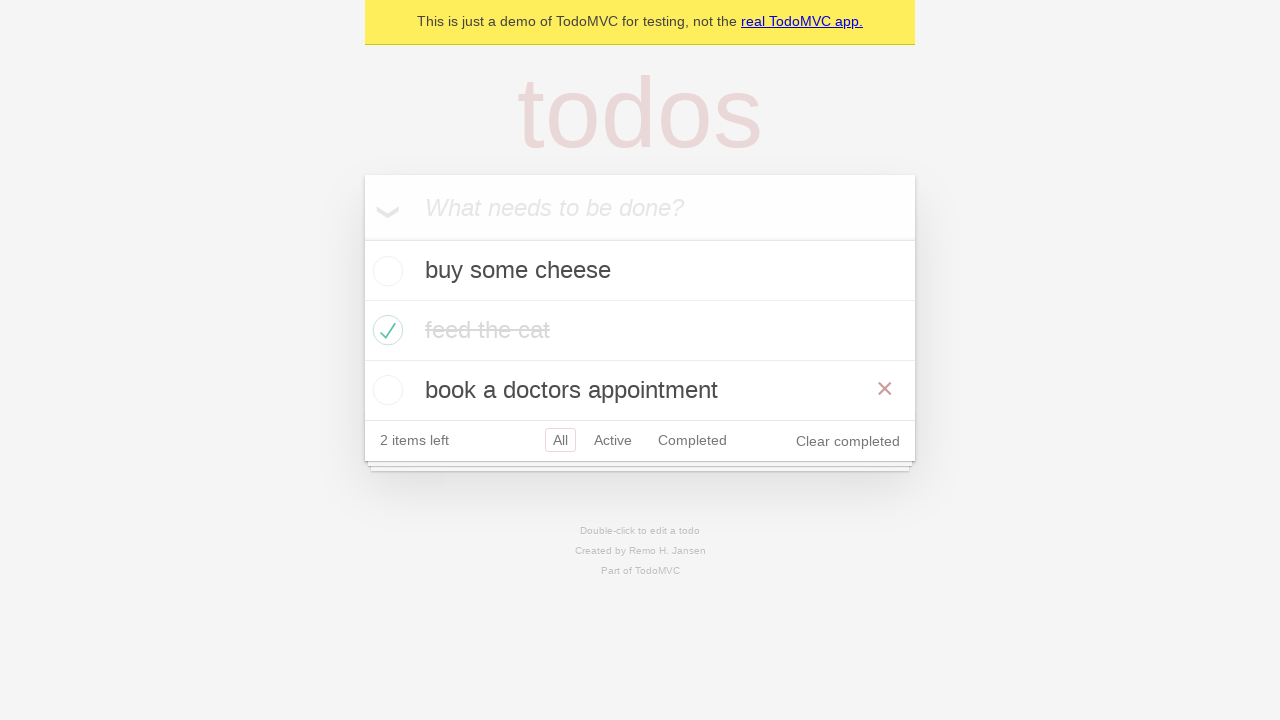

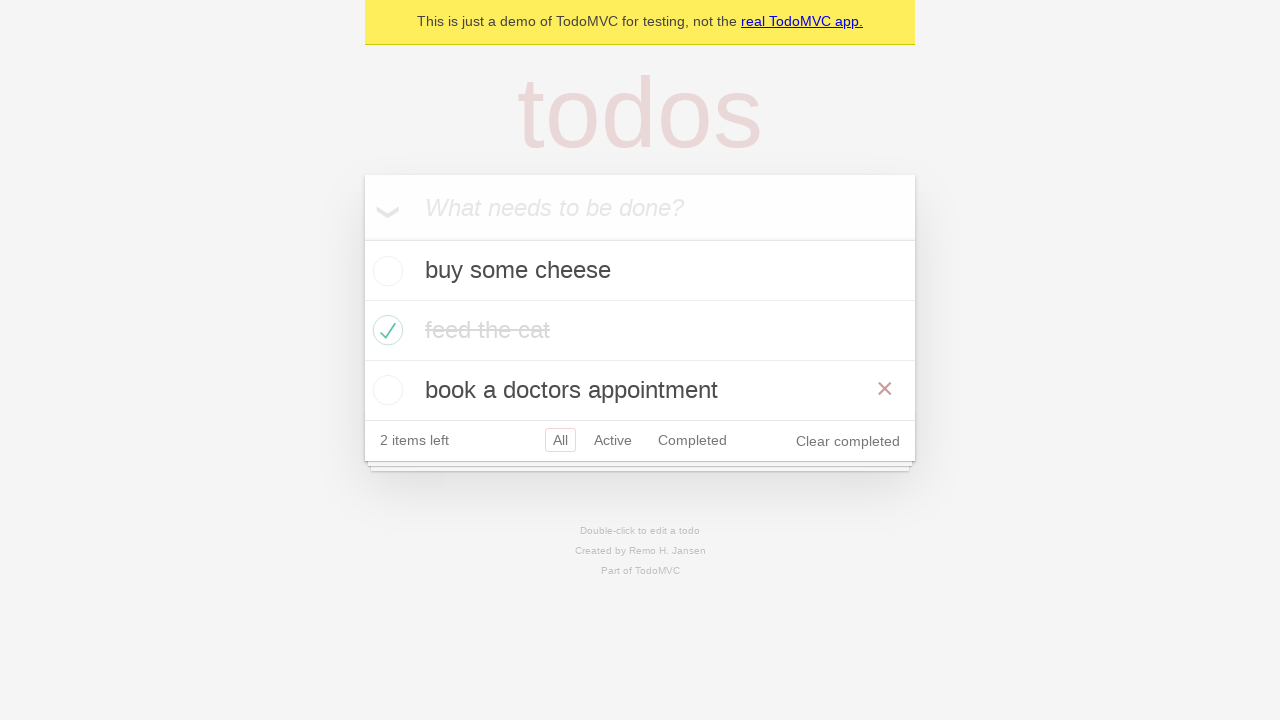